Tests the contact form by clicking Contact link, filling in email, name, and message fields, then submitting the form

Starting URL: https://www.demoblaze.com/

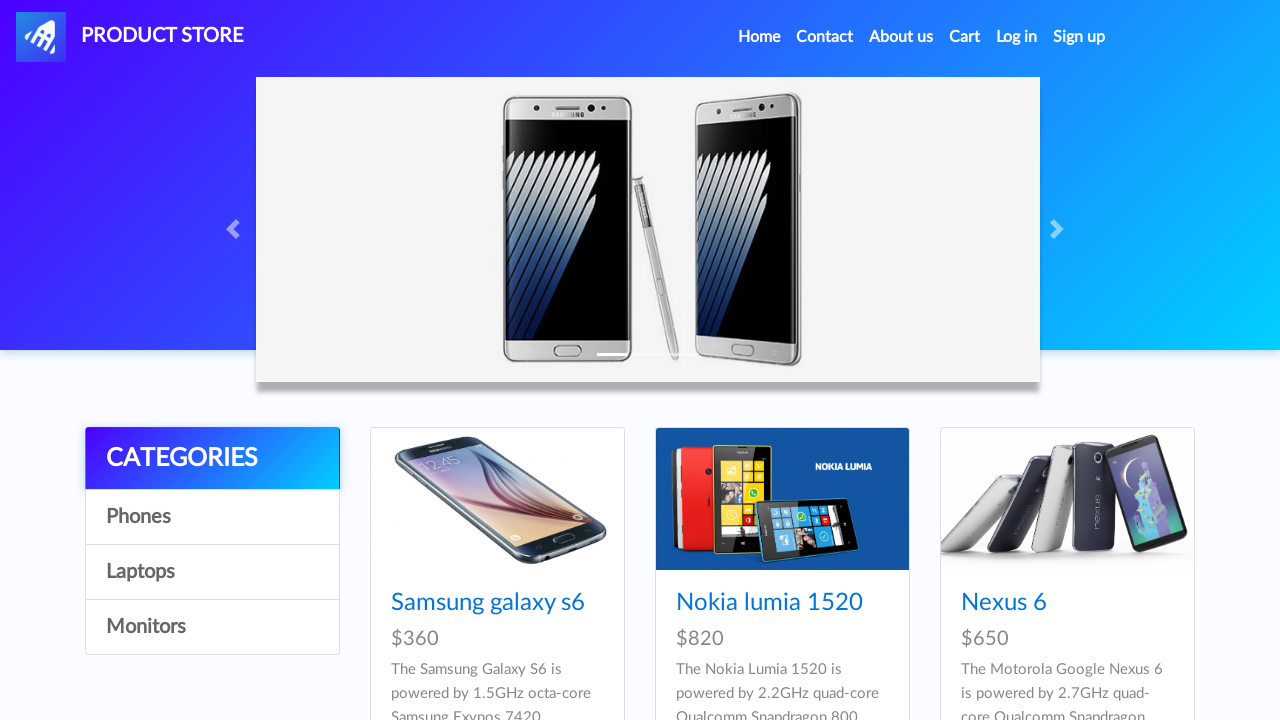

Clicked Contact link at (825, 37) on a:has-text('Contact')
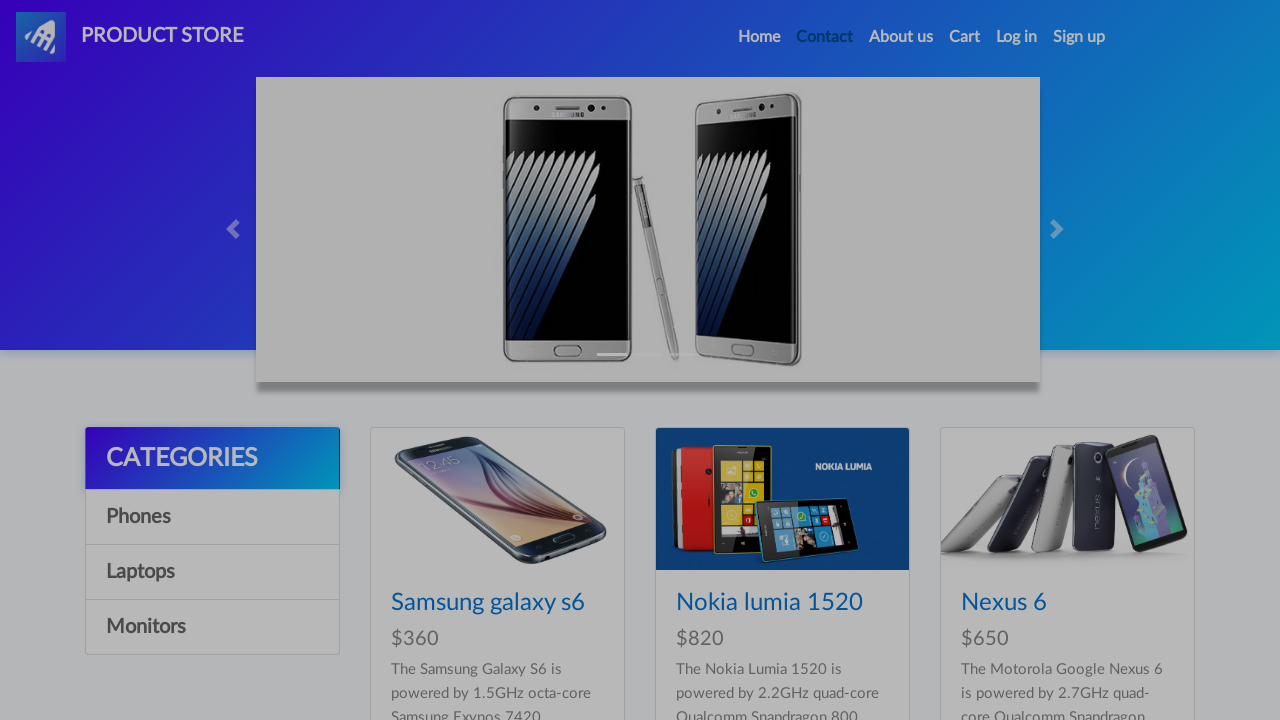

Contact modal appeared with email field visible
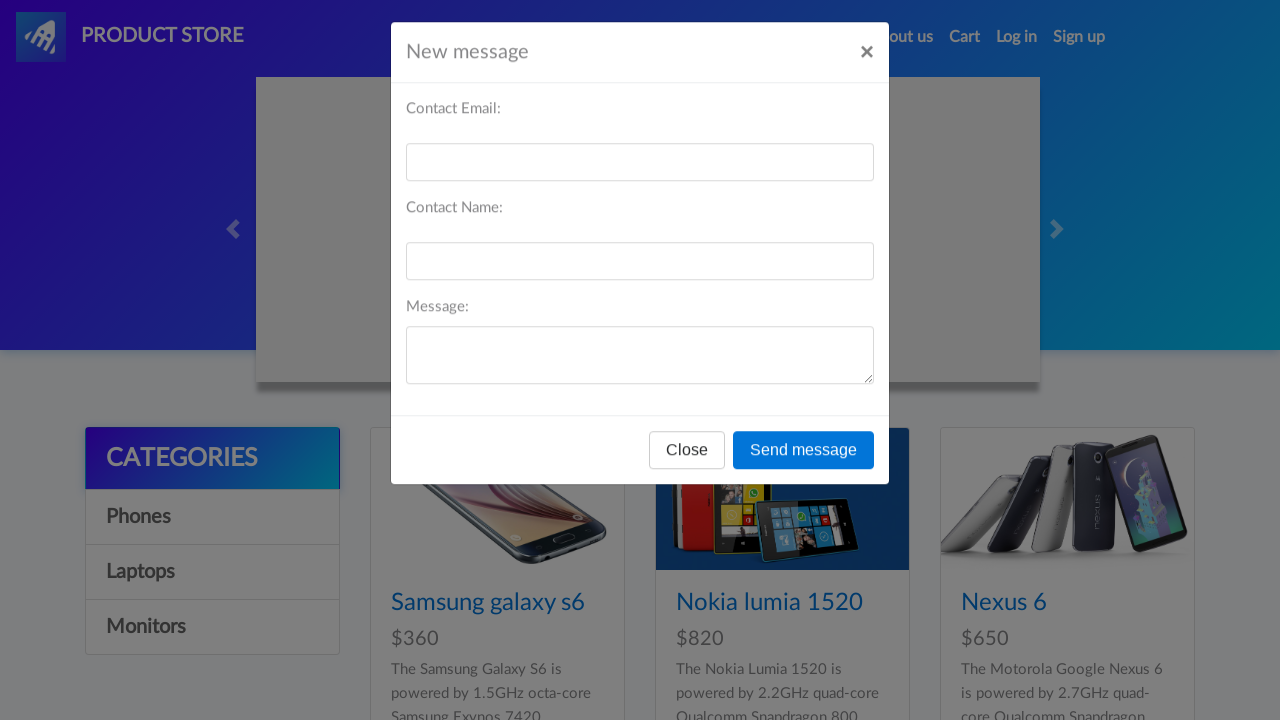

Filled email field with 'testuser@example.com' on #recipient-email
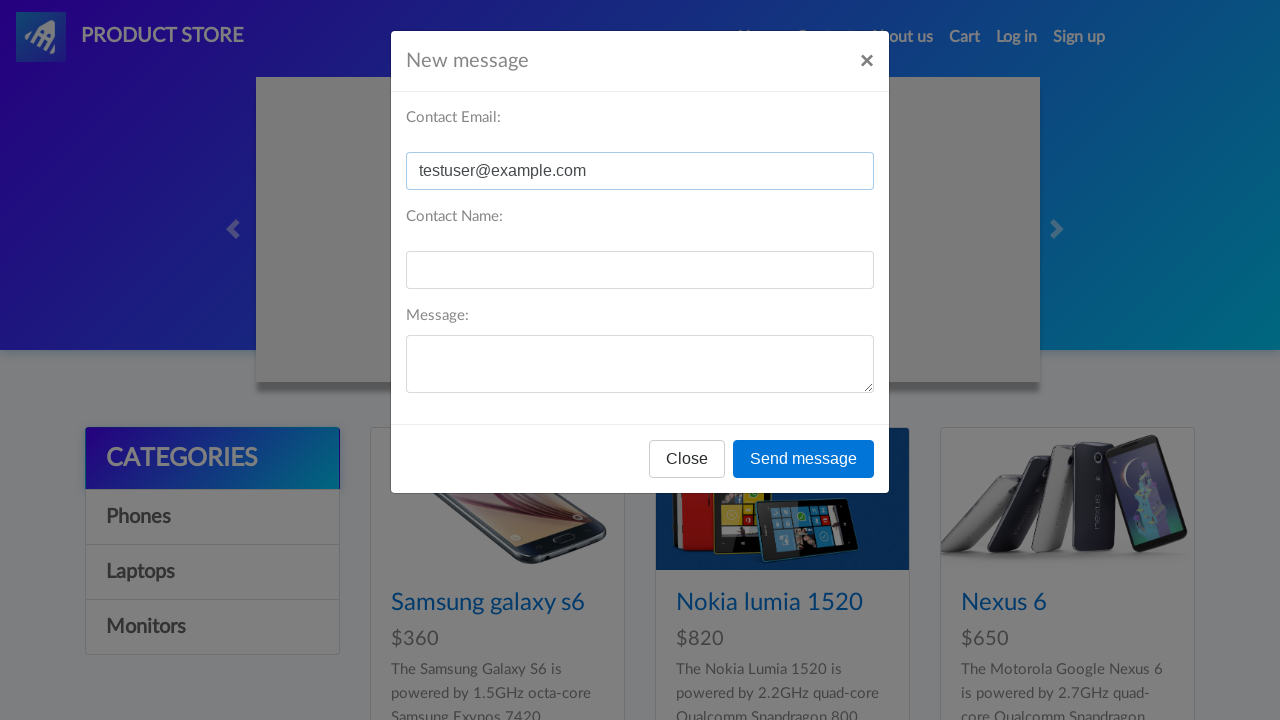

Filled name field with 'John Smith' on #recipient-name
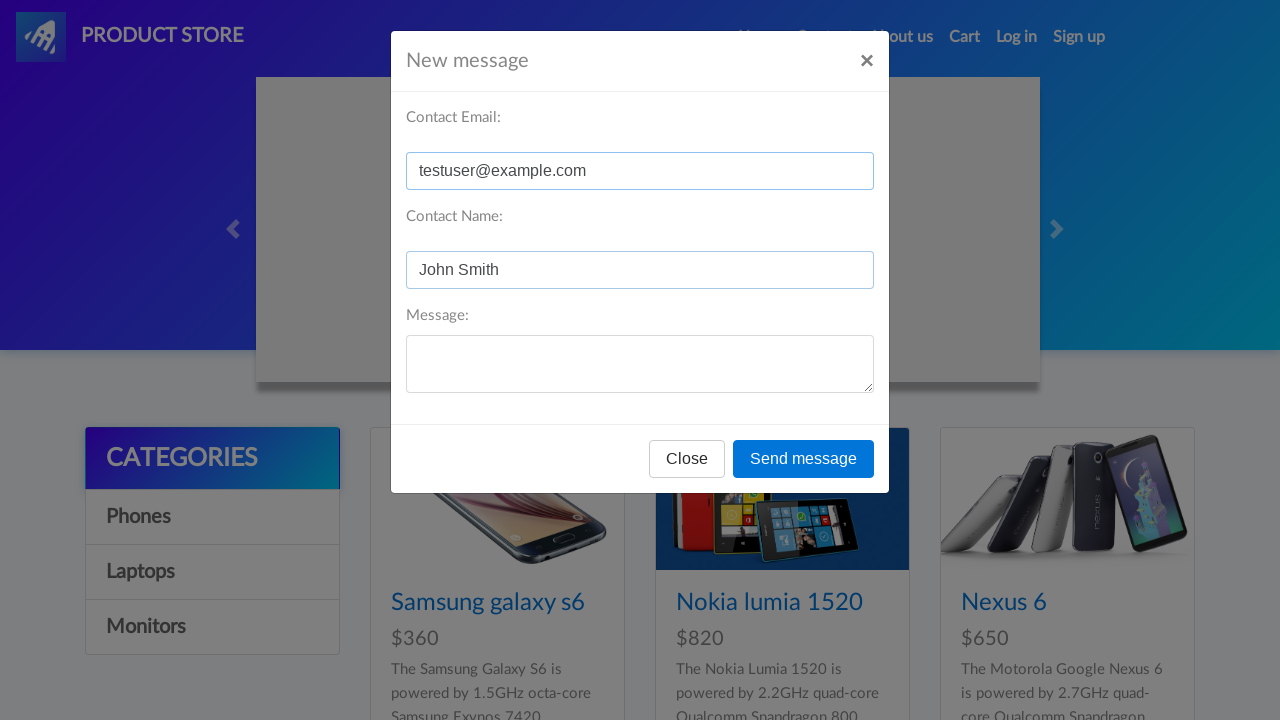

Filled message field with product inquiry text on #message-text
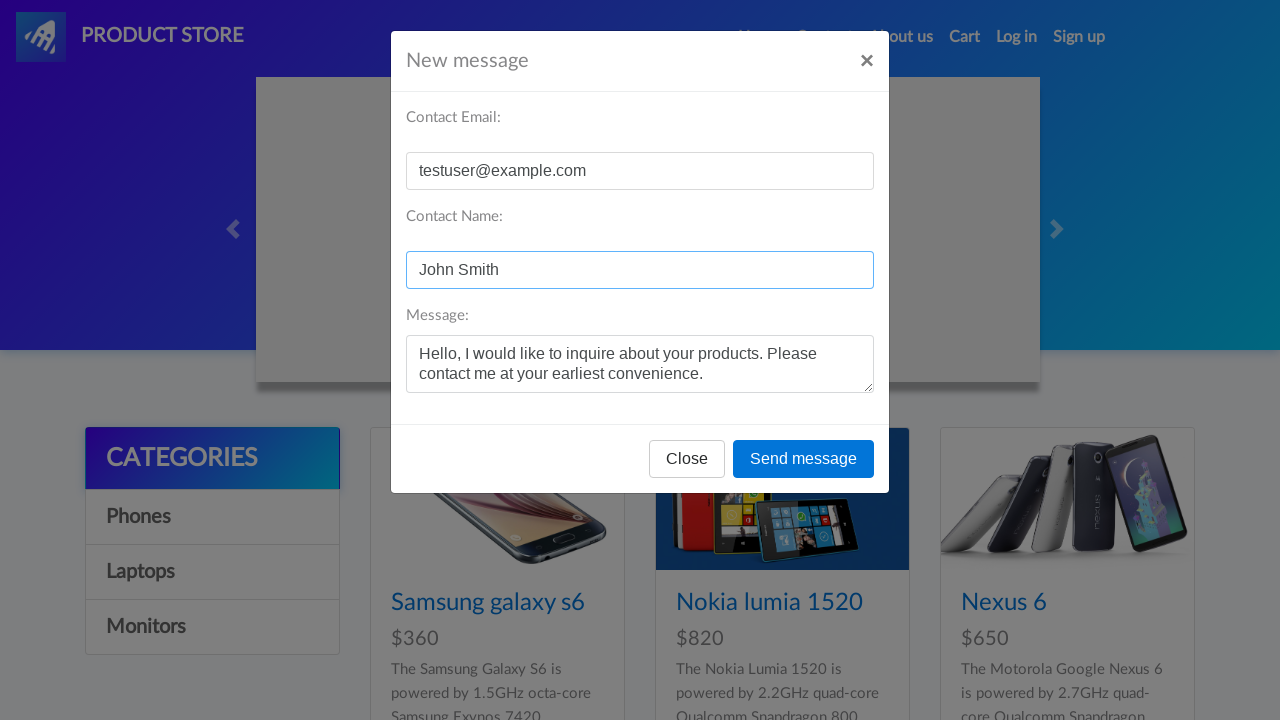

Clicked Send message button to submit contact form at (804, 459) on button:has-text('Send message')
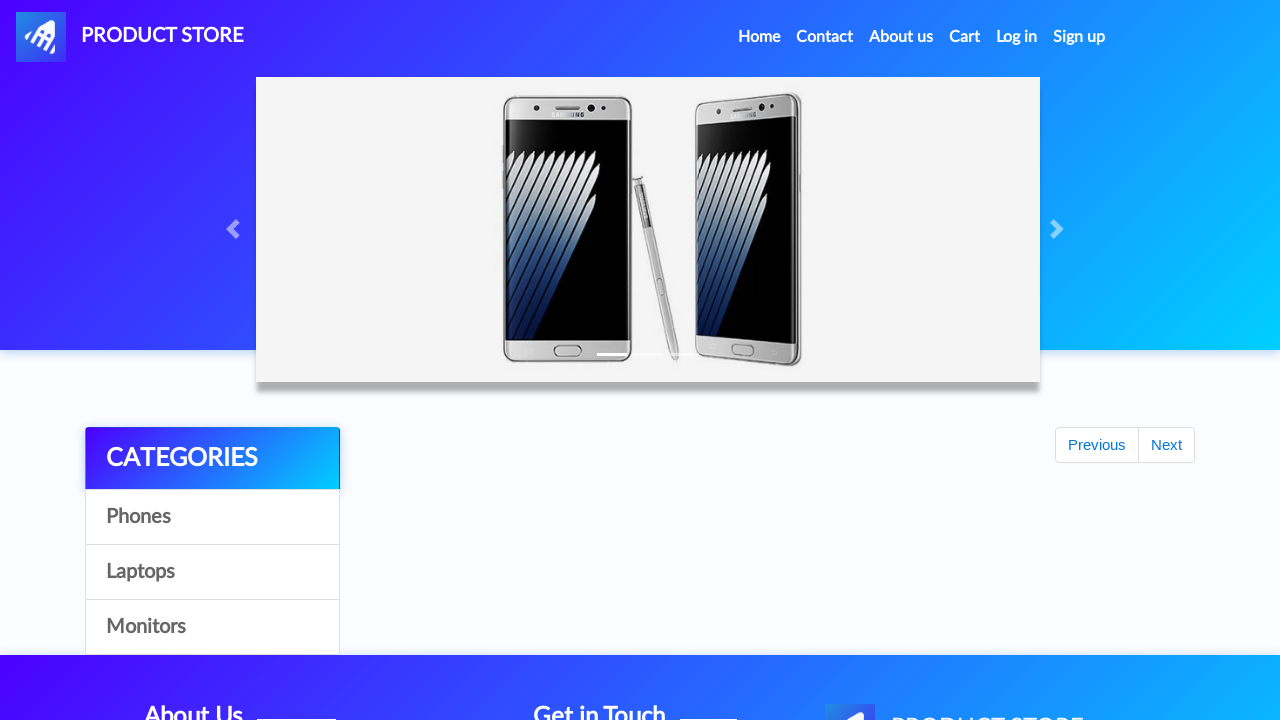

Set up dialog handler to accept alerts
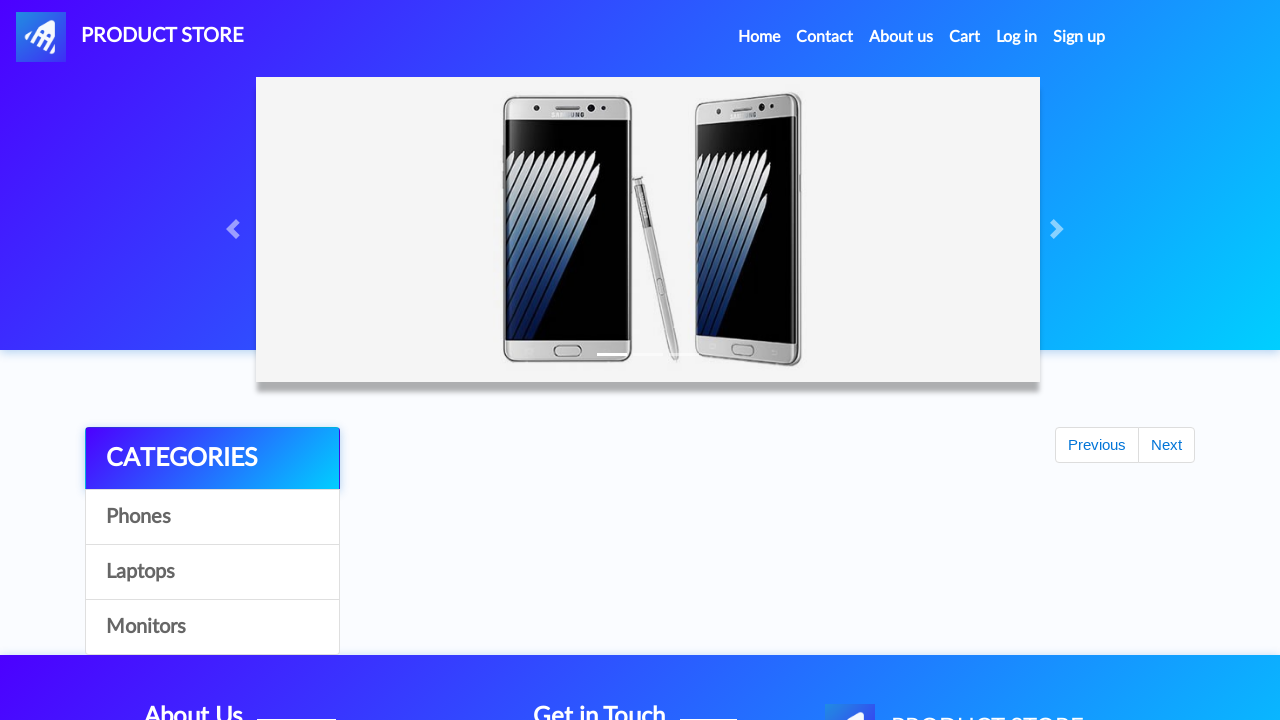

Waited 1000ms for form submission to complete
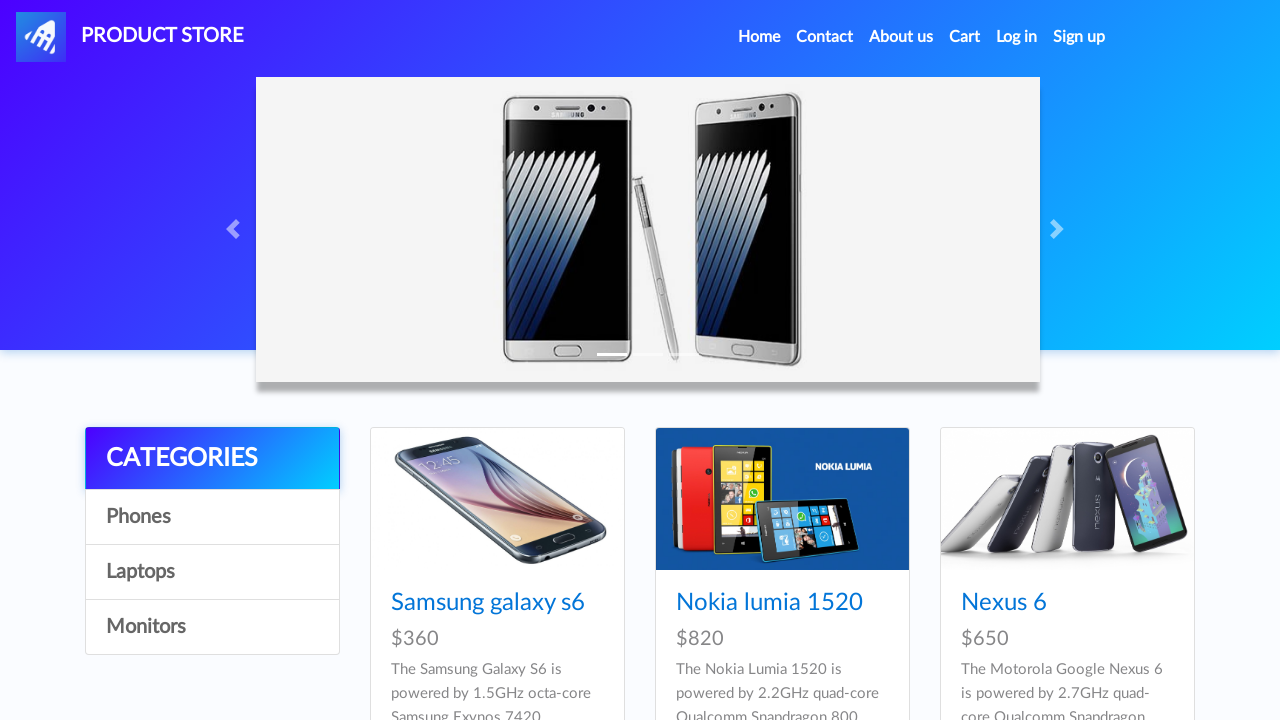

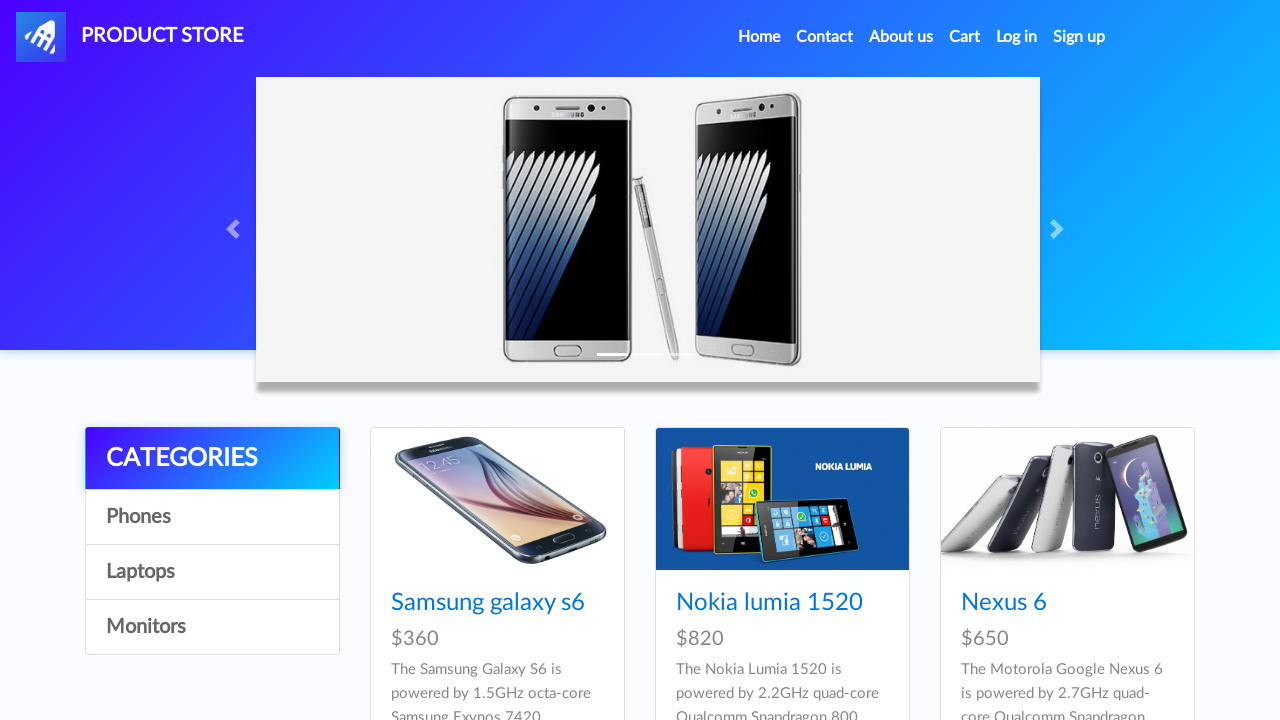